Tests right-click context menu functionality by performing a right-click action on an element, iterating through menu options, and clicking on the "Edit" option to trigger and accept an alert

Starting URL: https://swisnl.github.io/jQuery-contextMenu/demo.html

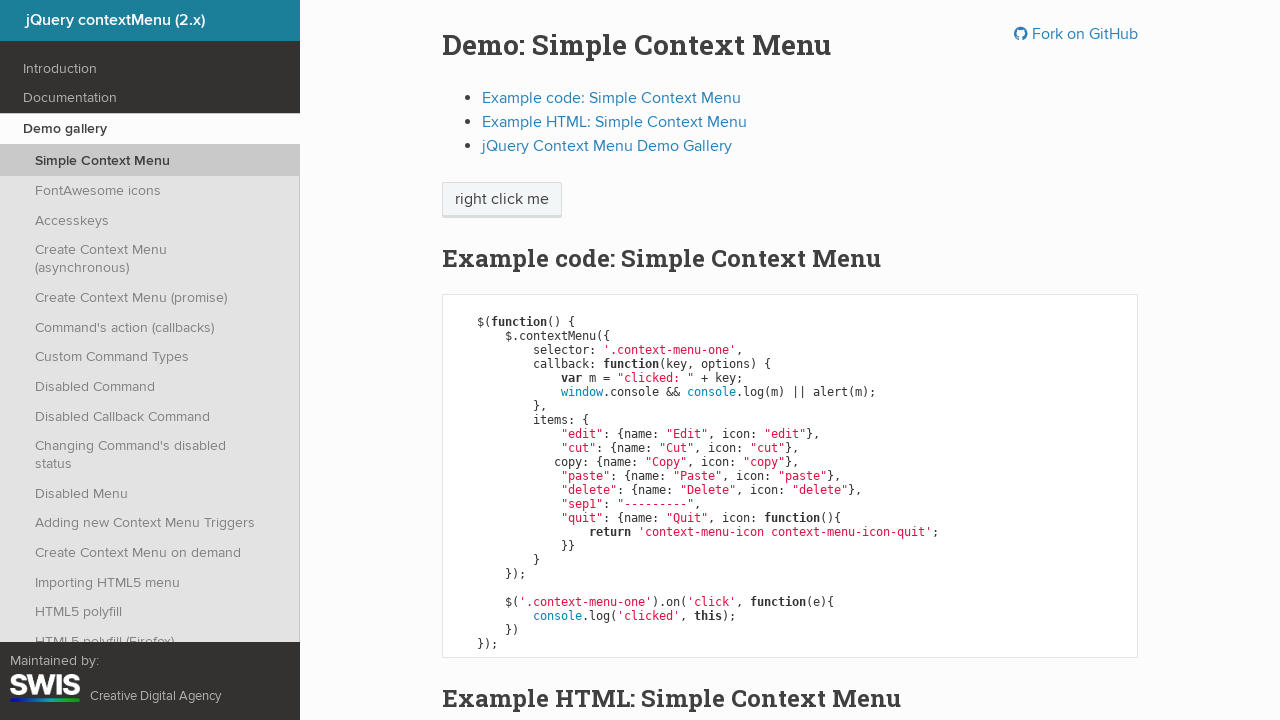

Located the 'right click me' element
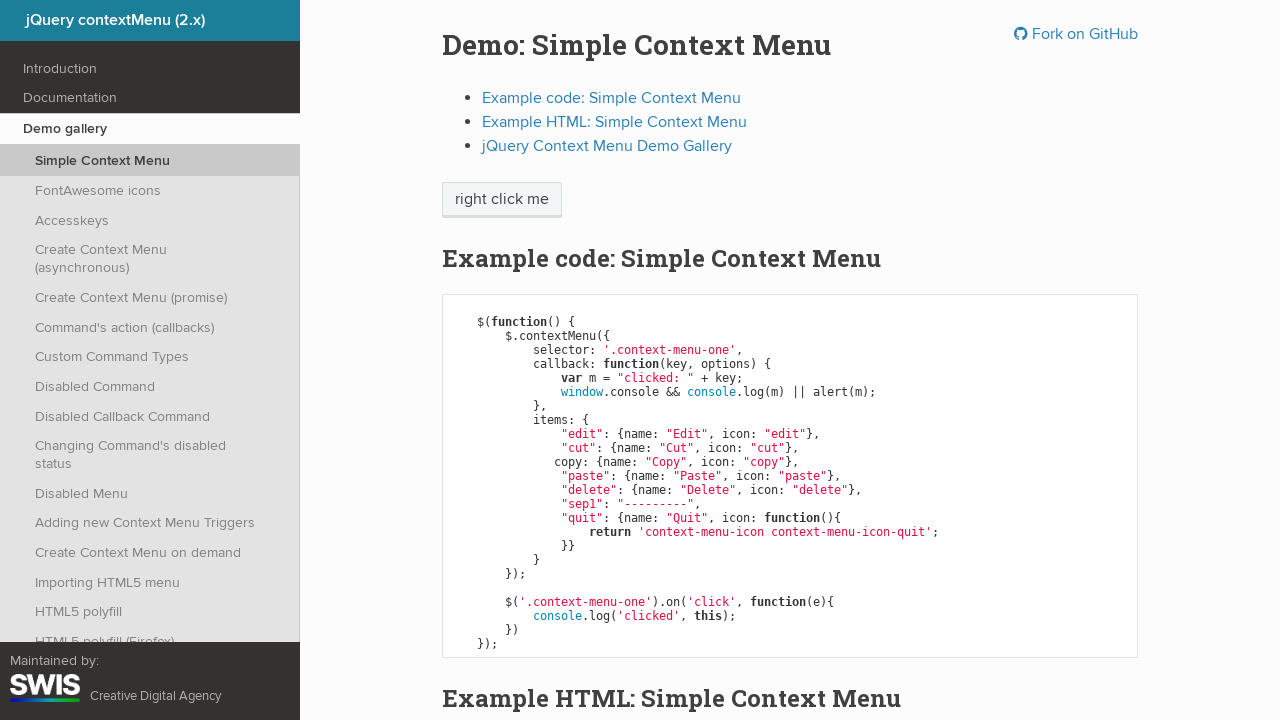

Performed right-click action on target element at (502, 200) on xpath=//span[text()='right click me']
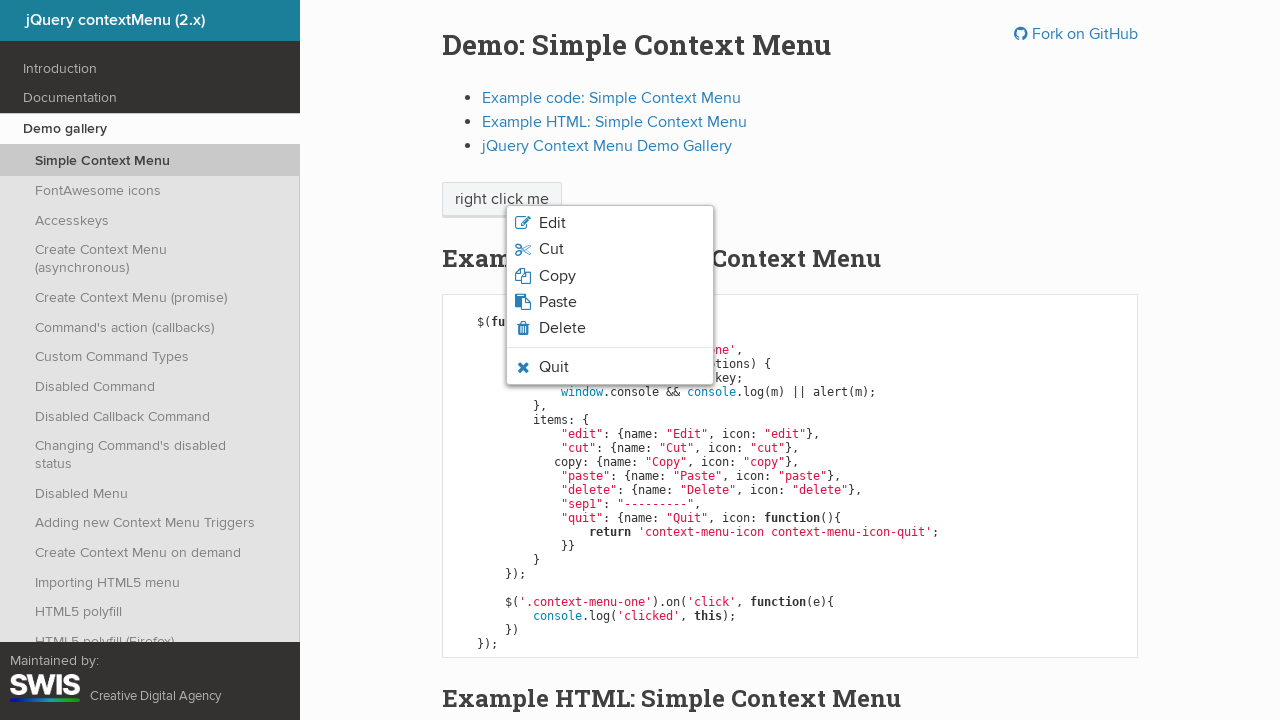

Context menu appeared
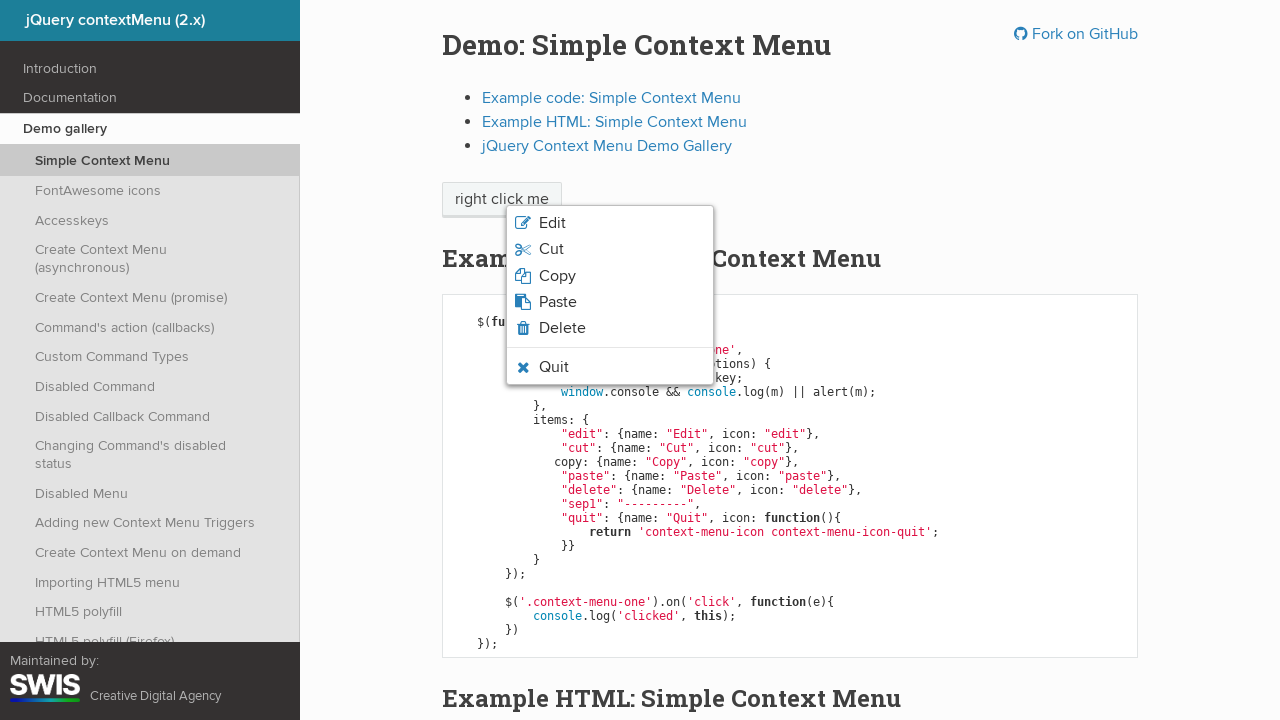

Retrieved all context menu items
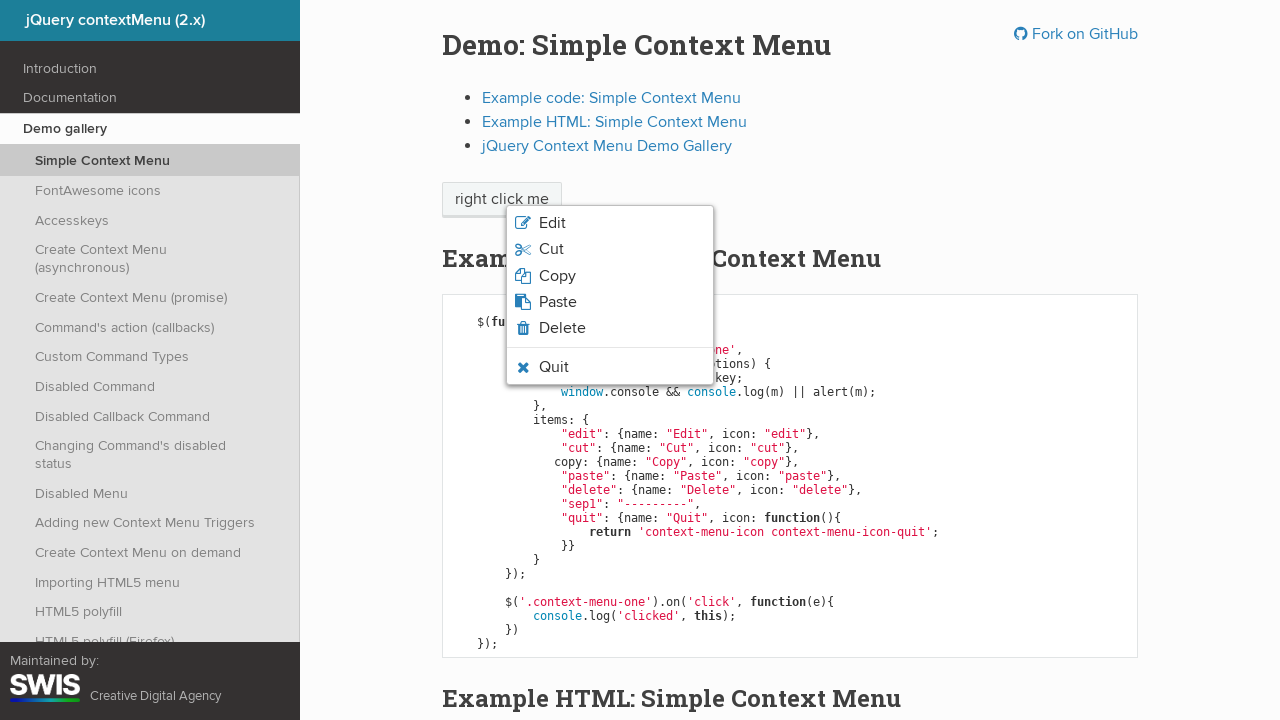

Set up dialog handler to accept alerts
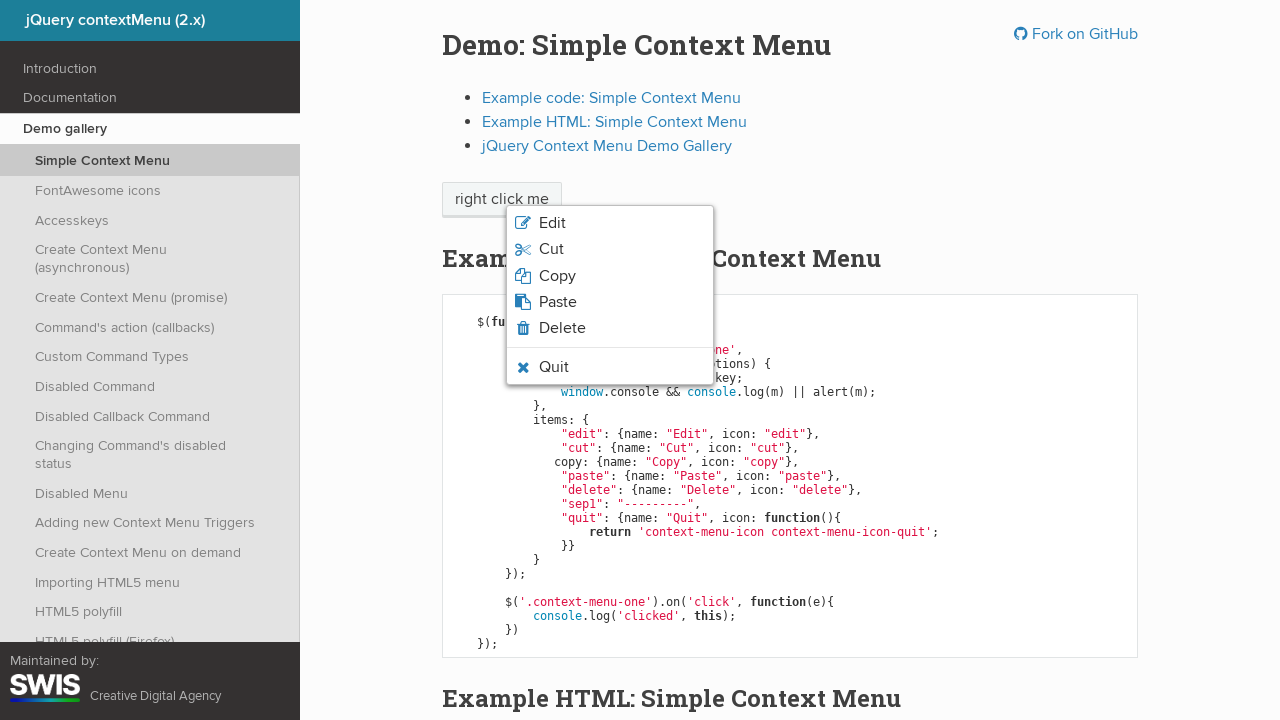

Clicked 'Edit' menu option and accepted alert at (552, 223) on (//ul[contains(@class,'context-menu-list')])//span >> nth=0
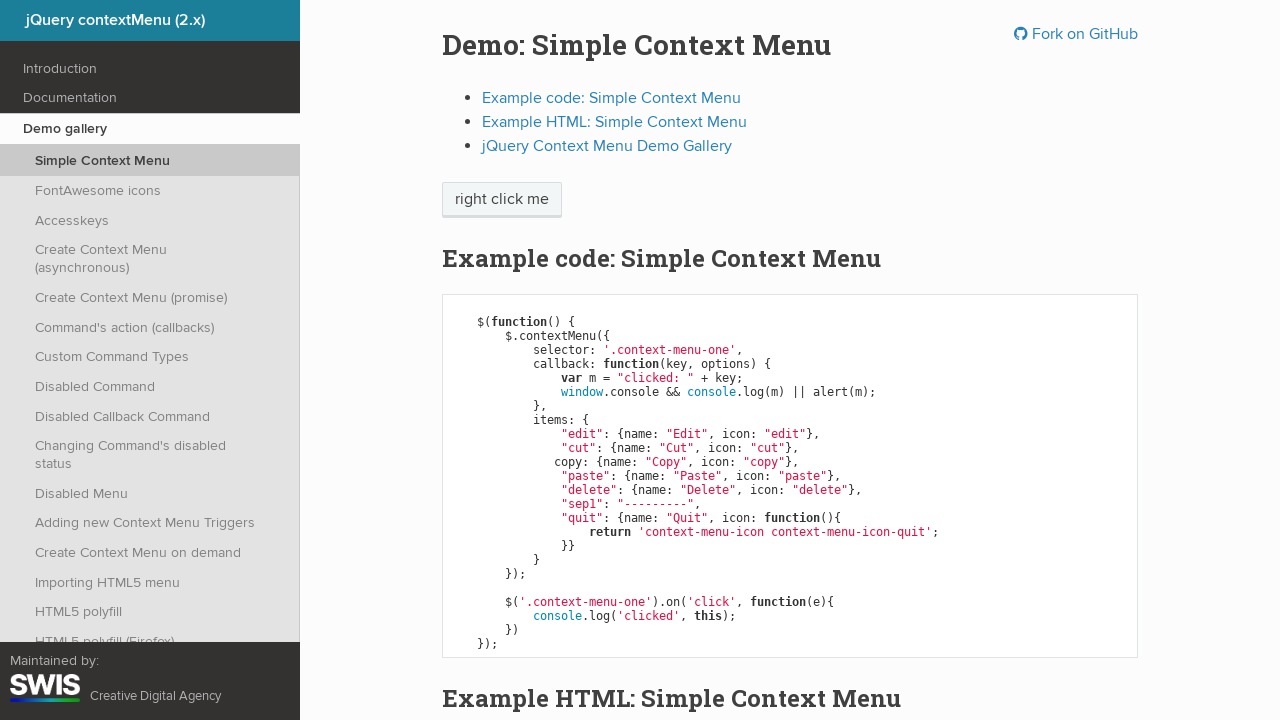

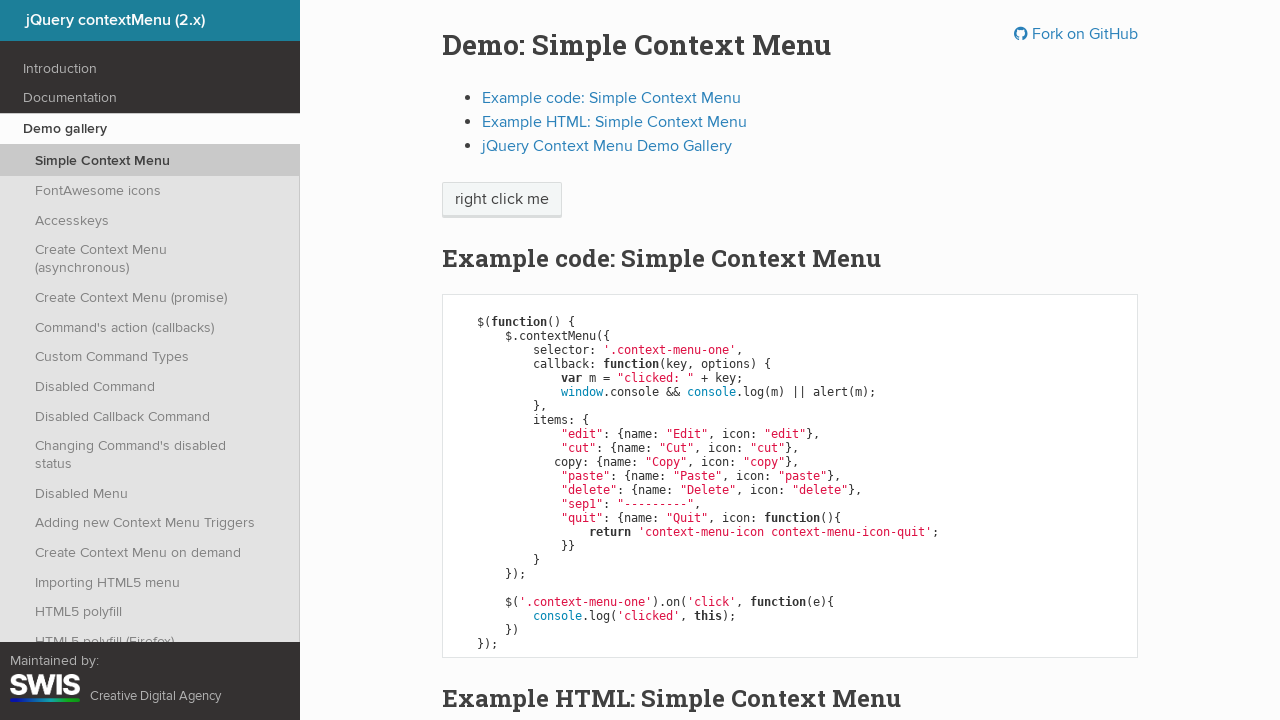